Tests JavaScript alert handling by clicking a button that triggers an alert, accepting the alert, and verifying the result message is displayed correctly.

Starting URL: http://the-internet.herokuapp.com/javascript_alerts

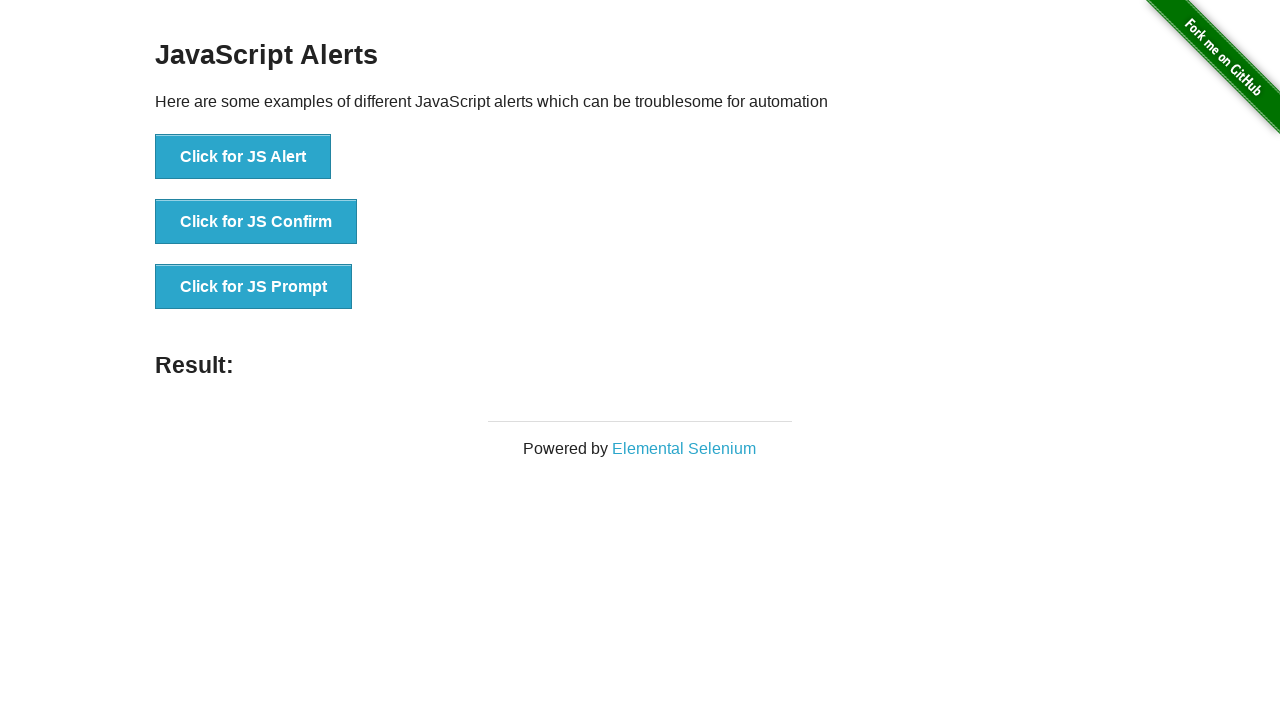

Clicked first button to trigger JavaScript alert at (243, 157) on ul > li:nth-child(1) > button
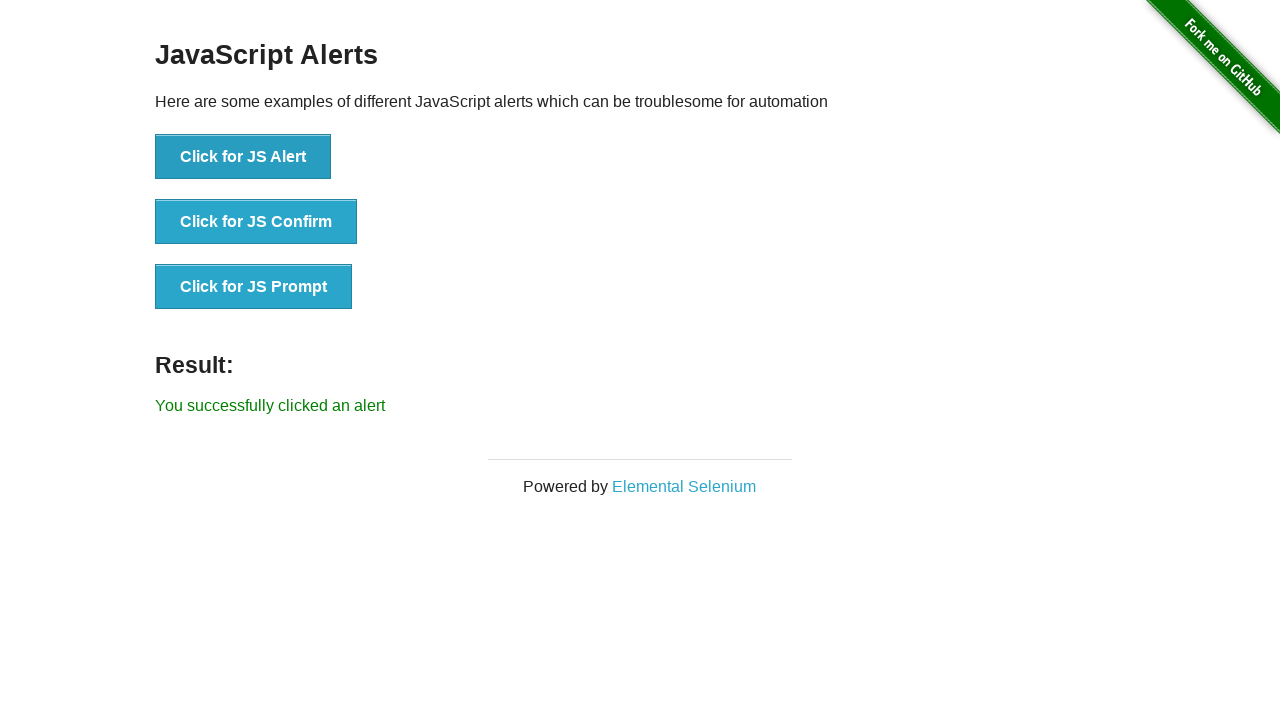

Set up dialog handler to accept JavaScript alert
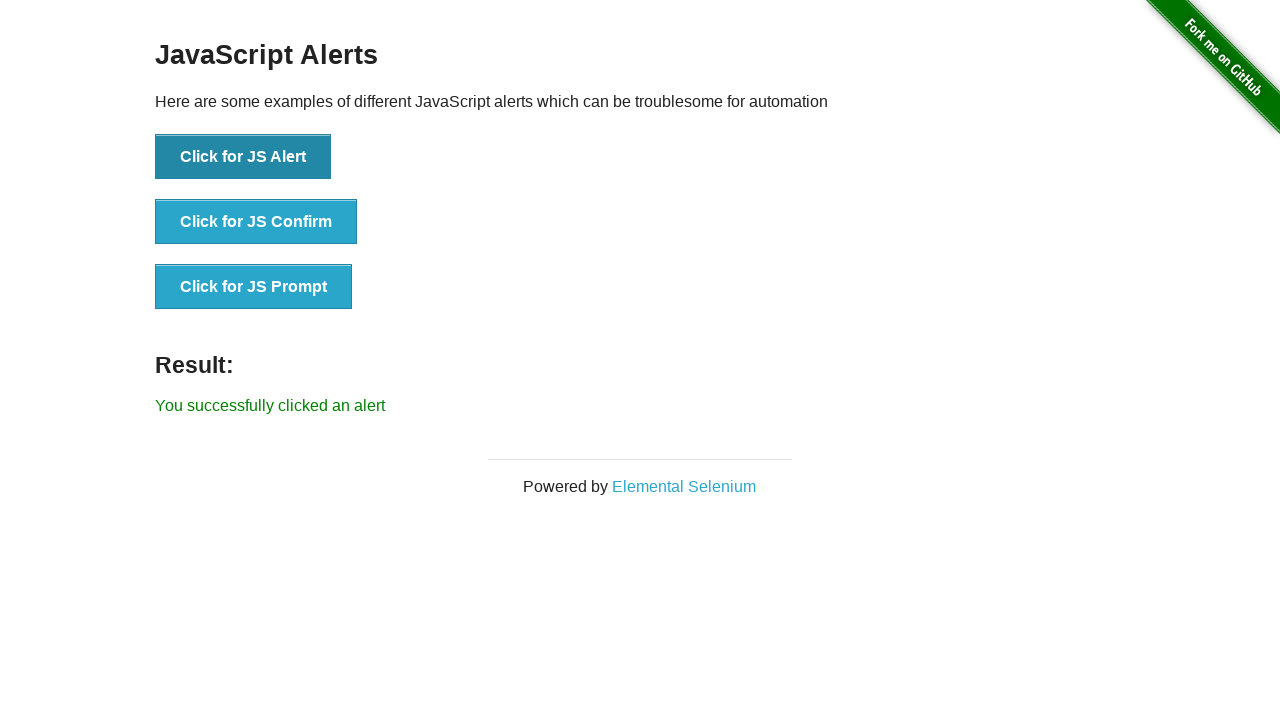

Result message element loaded after accepting alert
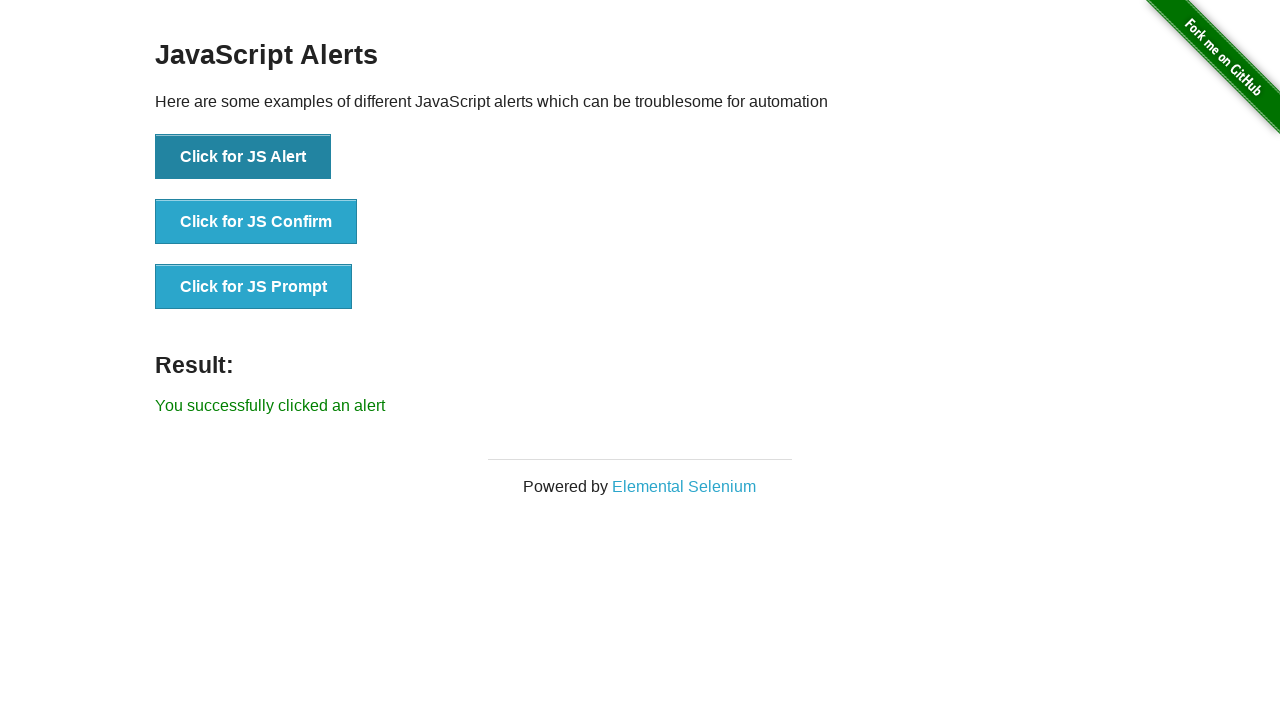

Retrieved result message text content
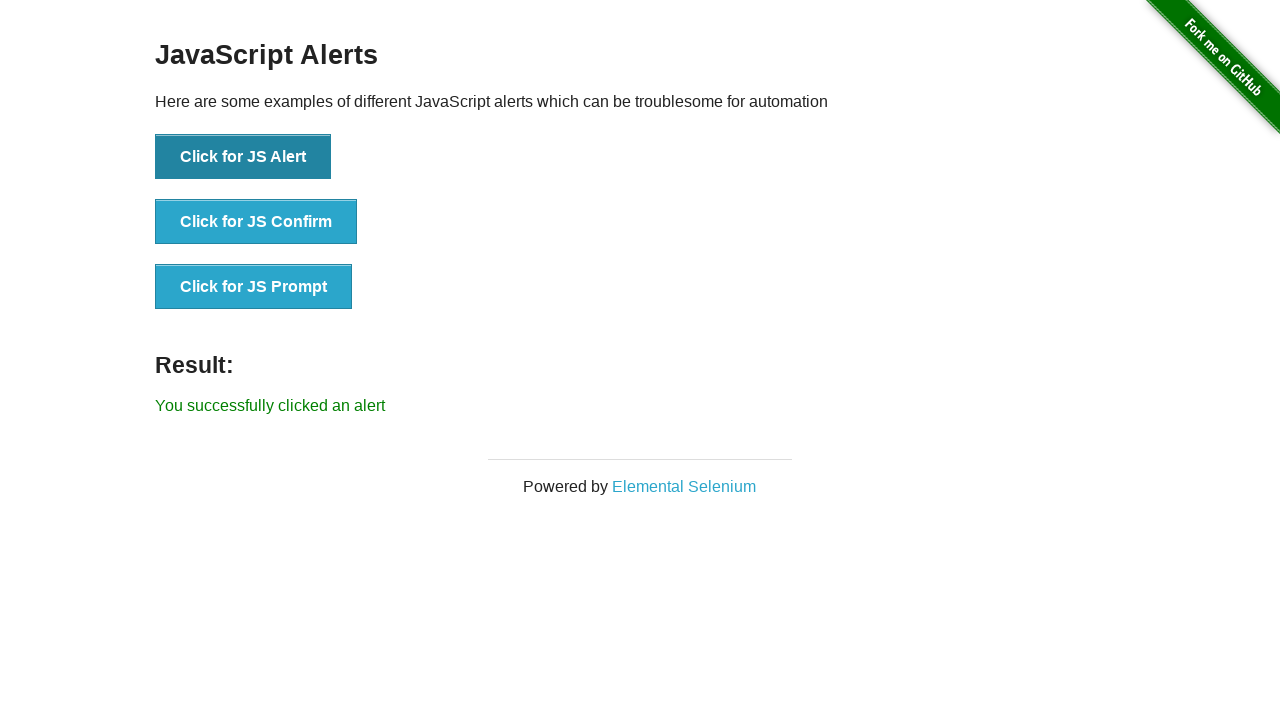

Verified result message displays 'You successfully clicked an alert'
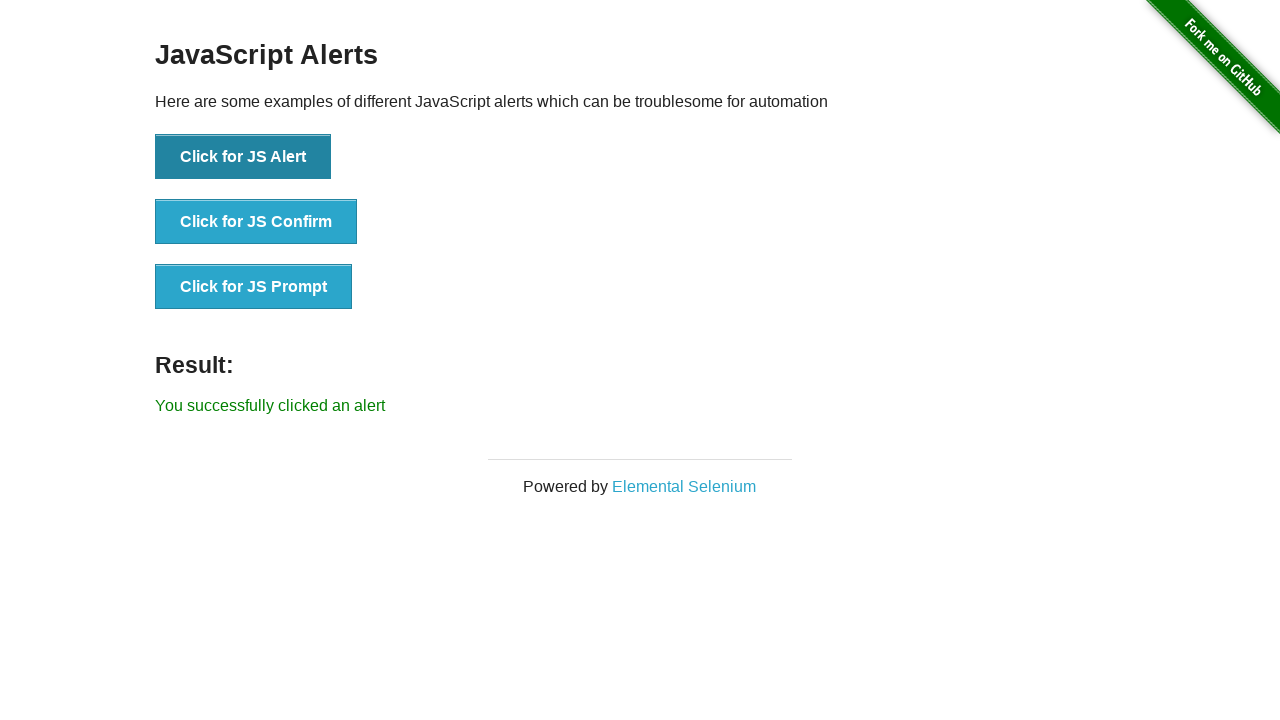

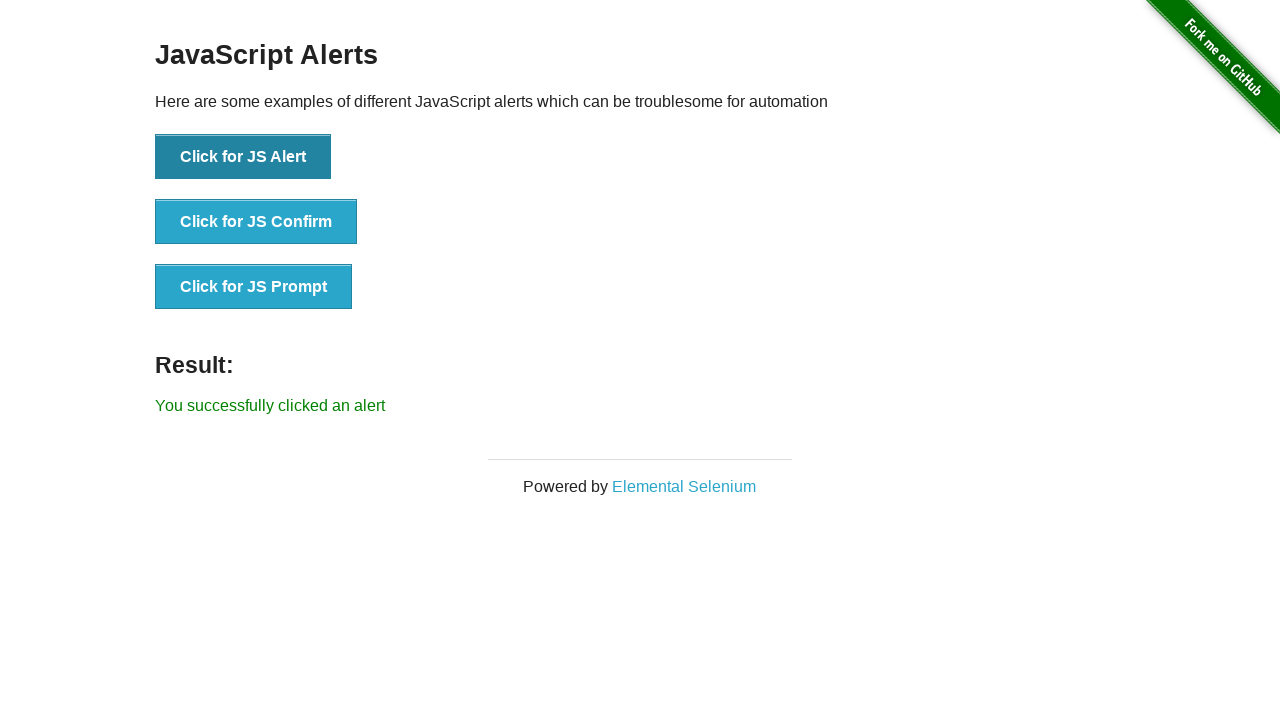